Tests menu hover functionality by hovering over main menu items and sub-menu items to reveal nested navigation elements

Starting URL: https://demoqa.com/menu/

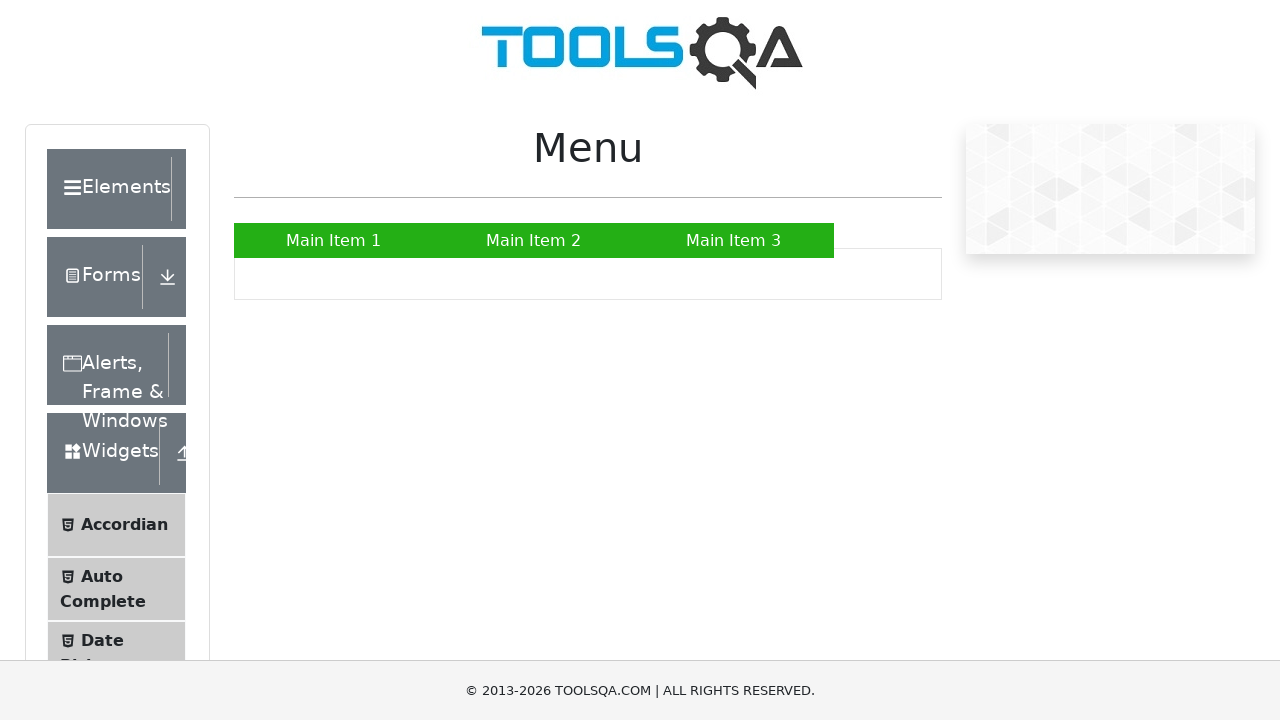

Hovered over Main Item 2 to reveal submenu at (534, 240) on xpath=//a[normalize-space()='Main Item 2']
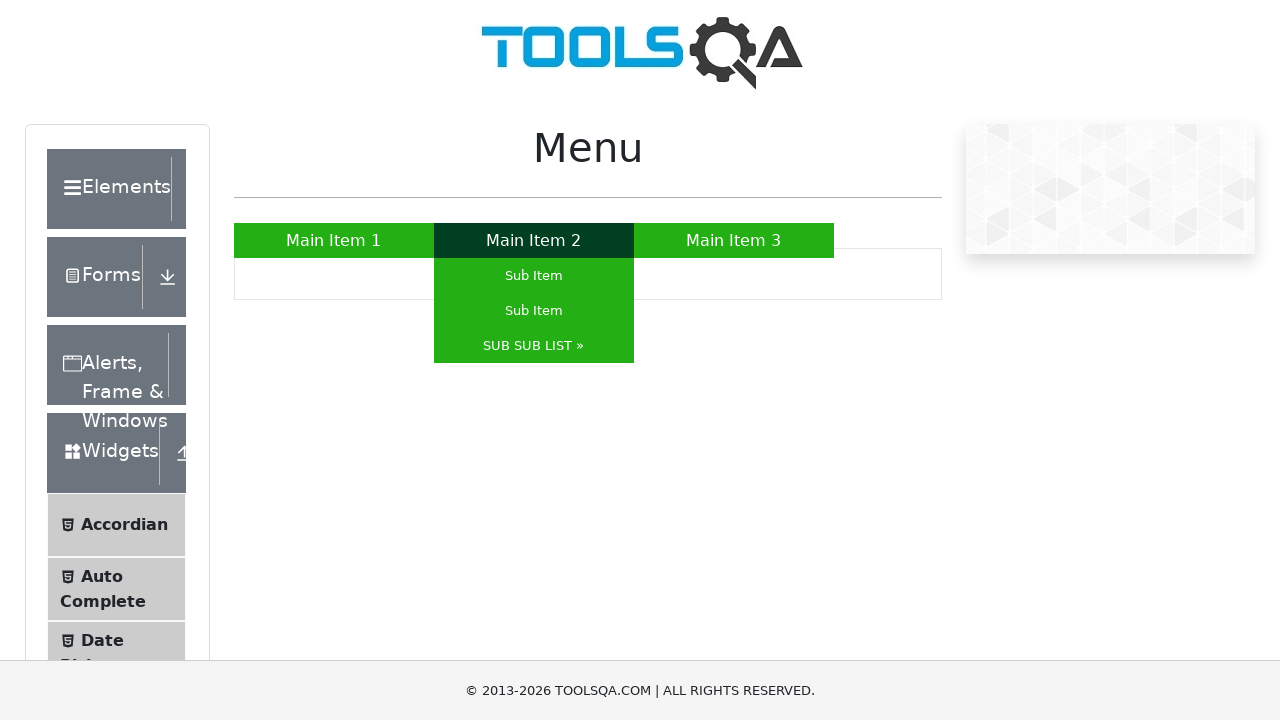

Hovered over SUB SUB LIST to reveal nested menu items at (534, 346) on (//a[normalize-space()='SUB SUB LIST »'])[1]
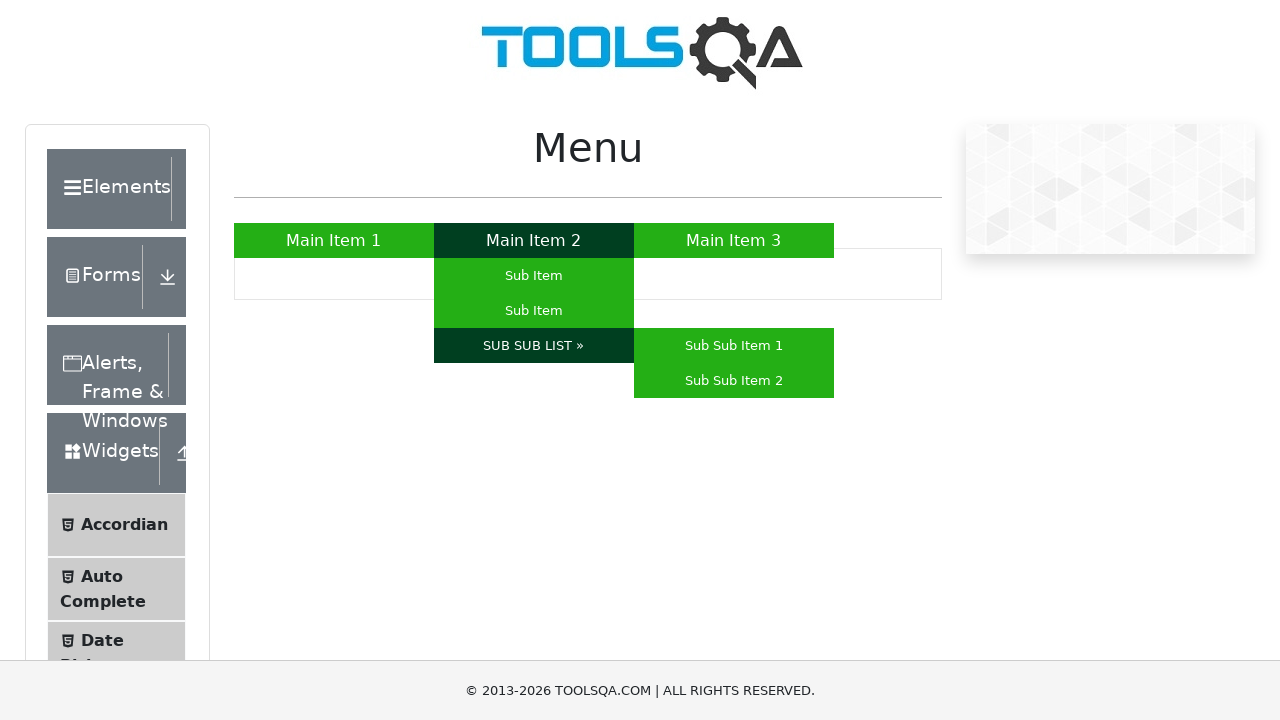

Verified SUB SUB LIST submenu is visible
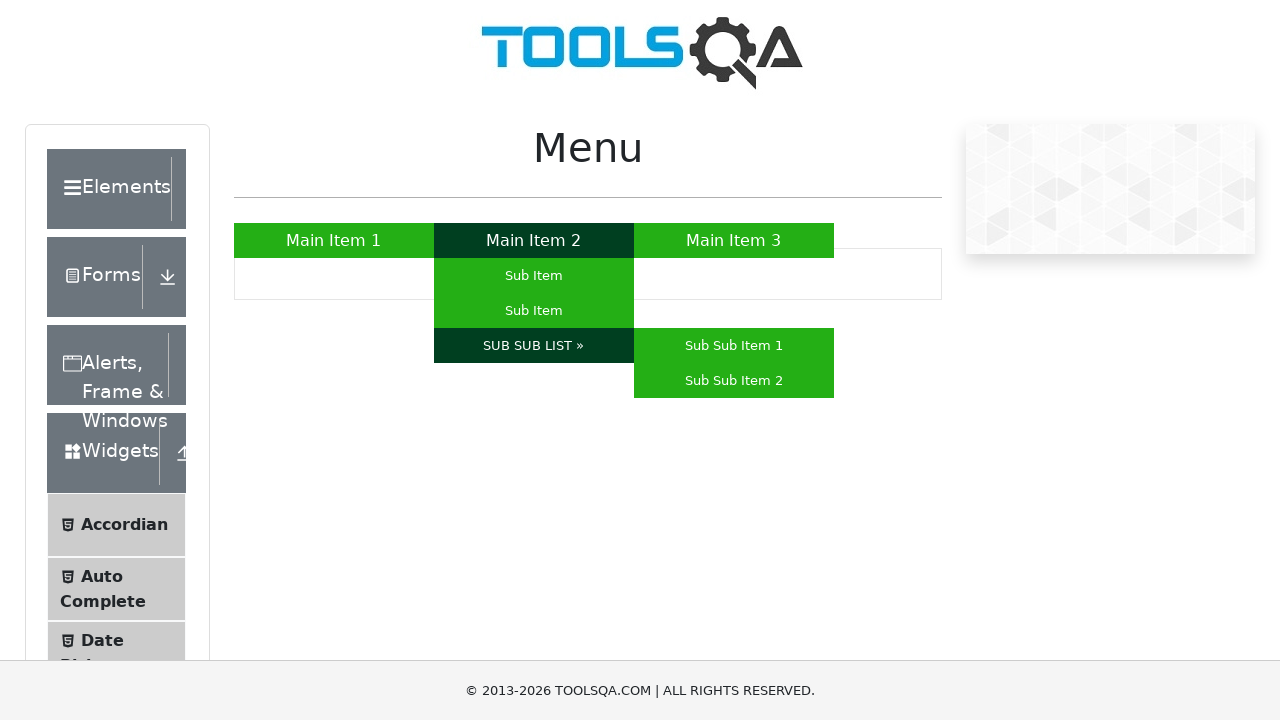

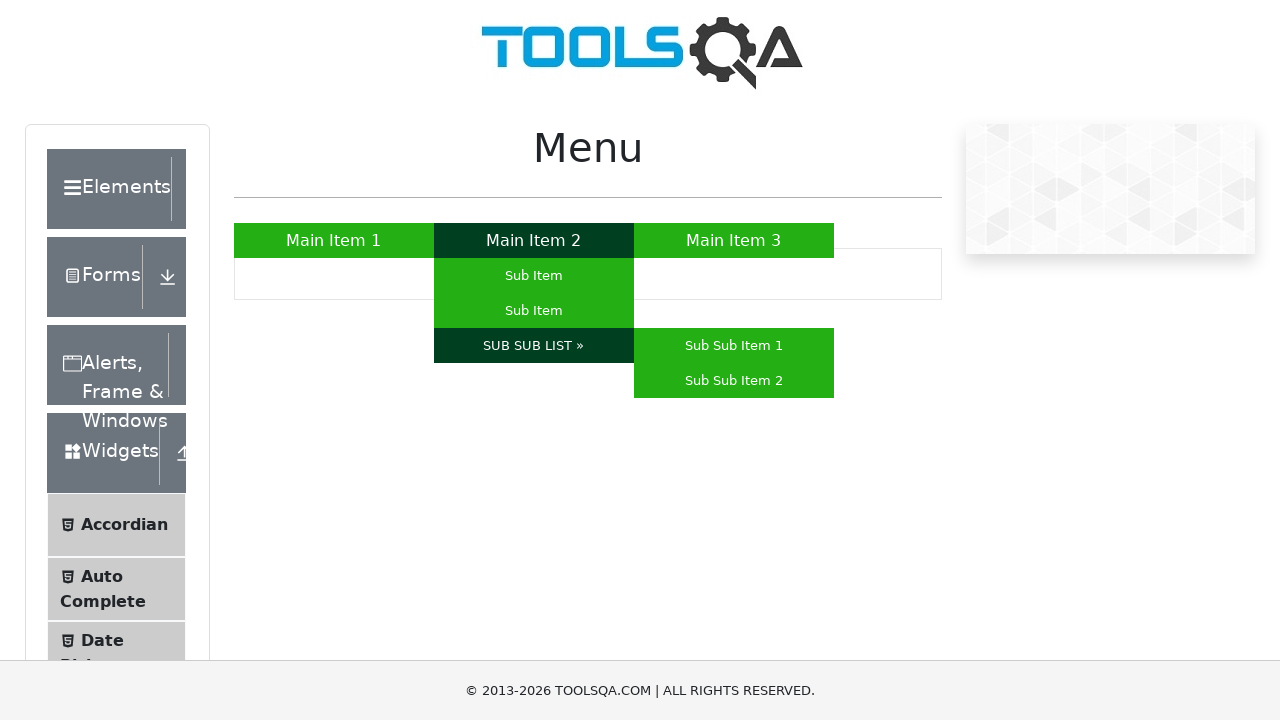